Tests marking all todo items as completed using the toggle all checkbox

Starting URL: https://demo.playwright.dev/todomvc

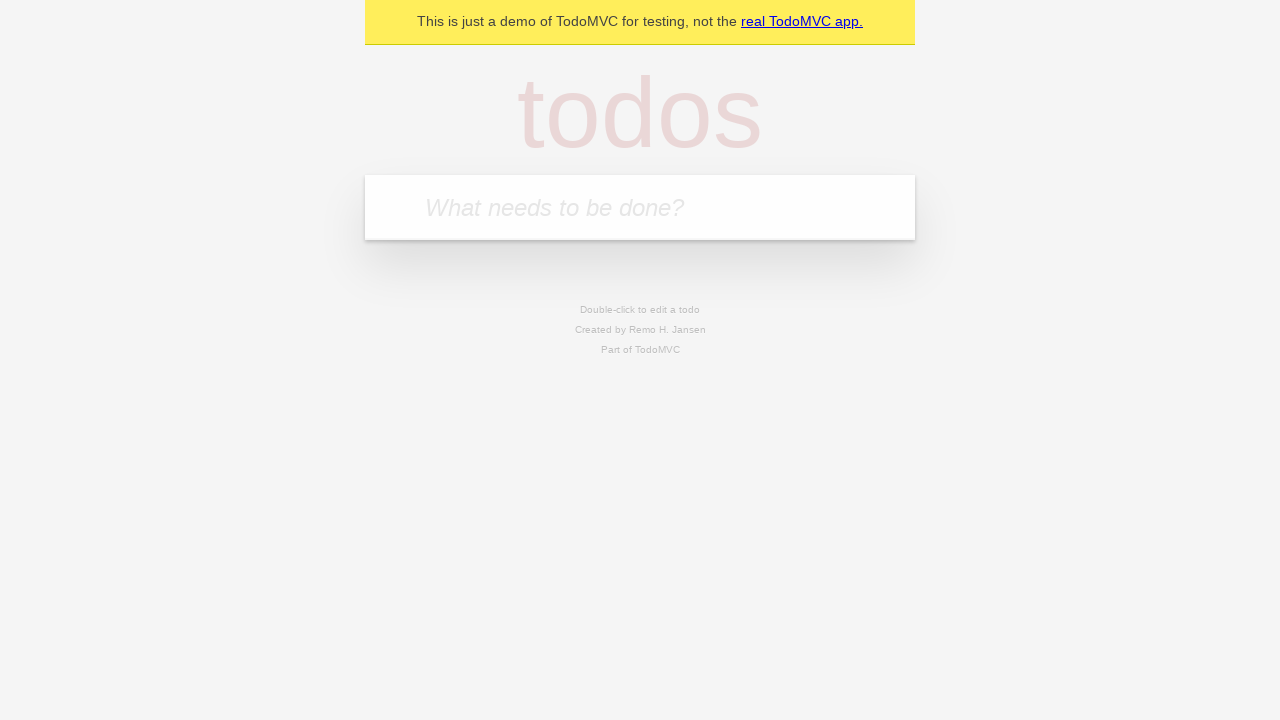

Filled todo input with 'buy some cheese' on internal:attr=[placeholder="What needs to be done?"i]
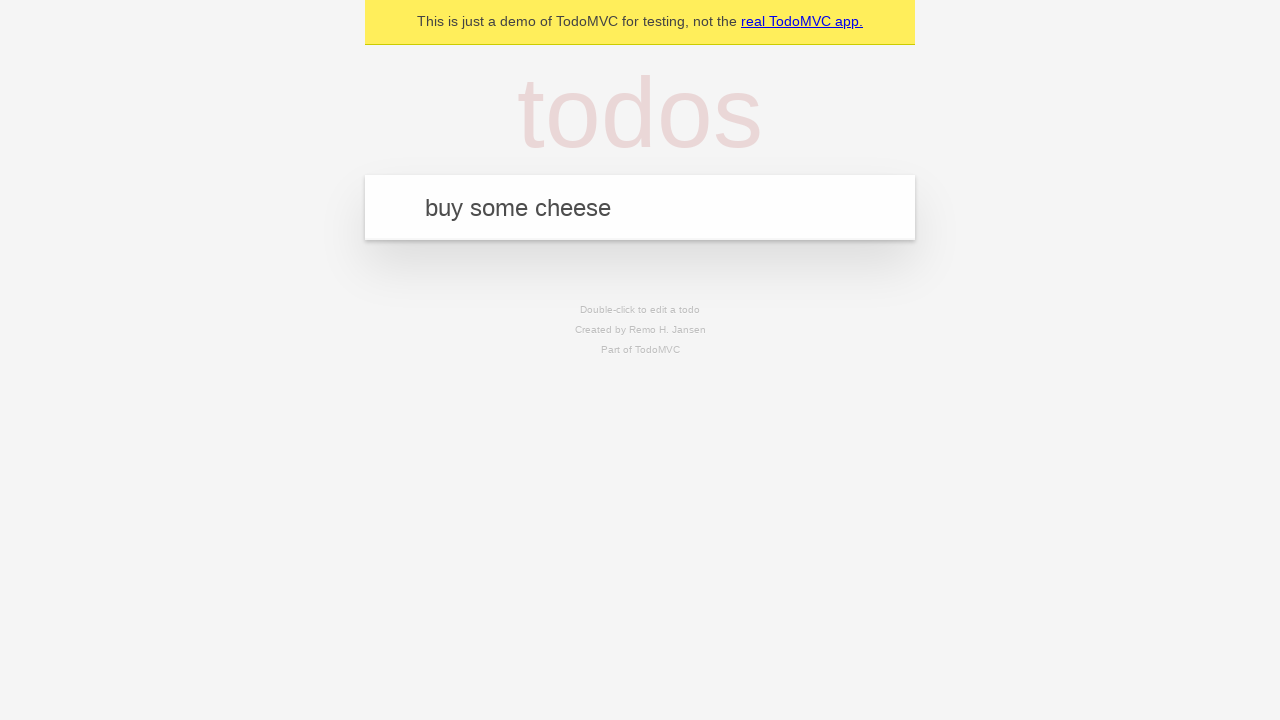

Pressed Enter to add first todo on internal:attr=[placeholder="What needs to be done?"i]
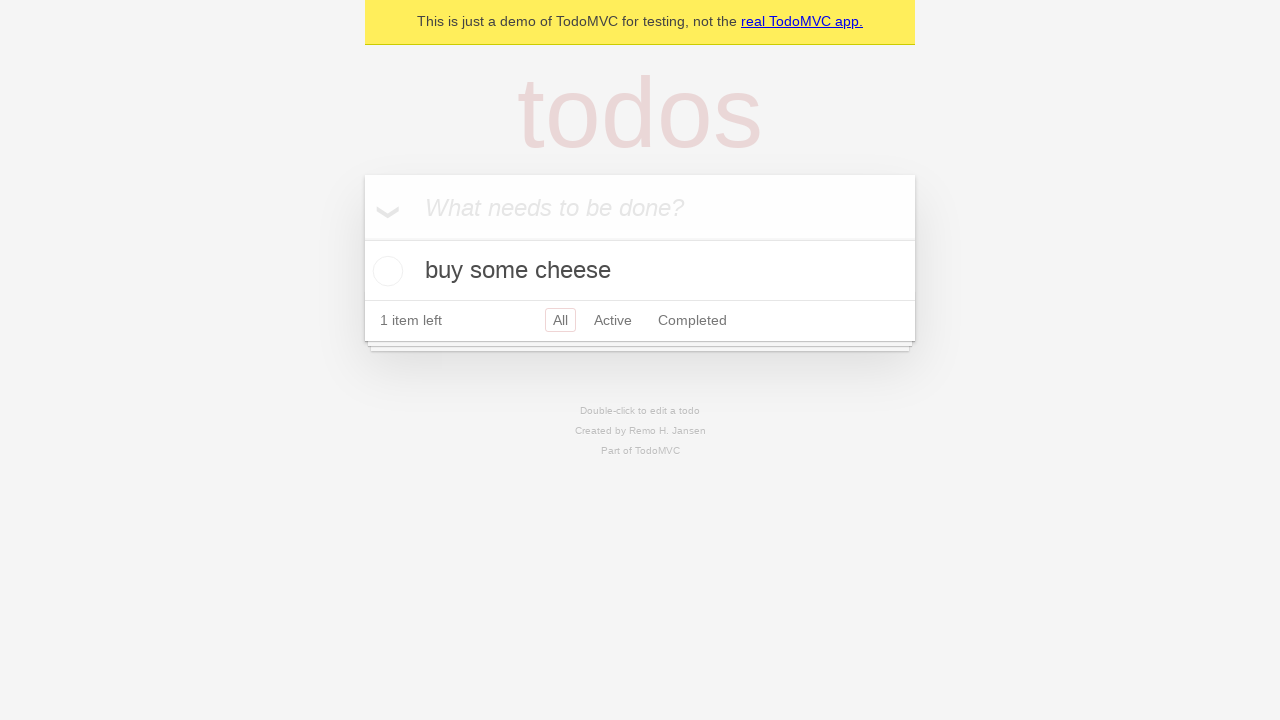

Filled todo input with 'feed the cat' on internal:attr=[placeholder="What needs to be done?"i]
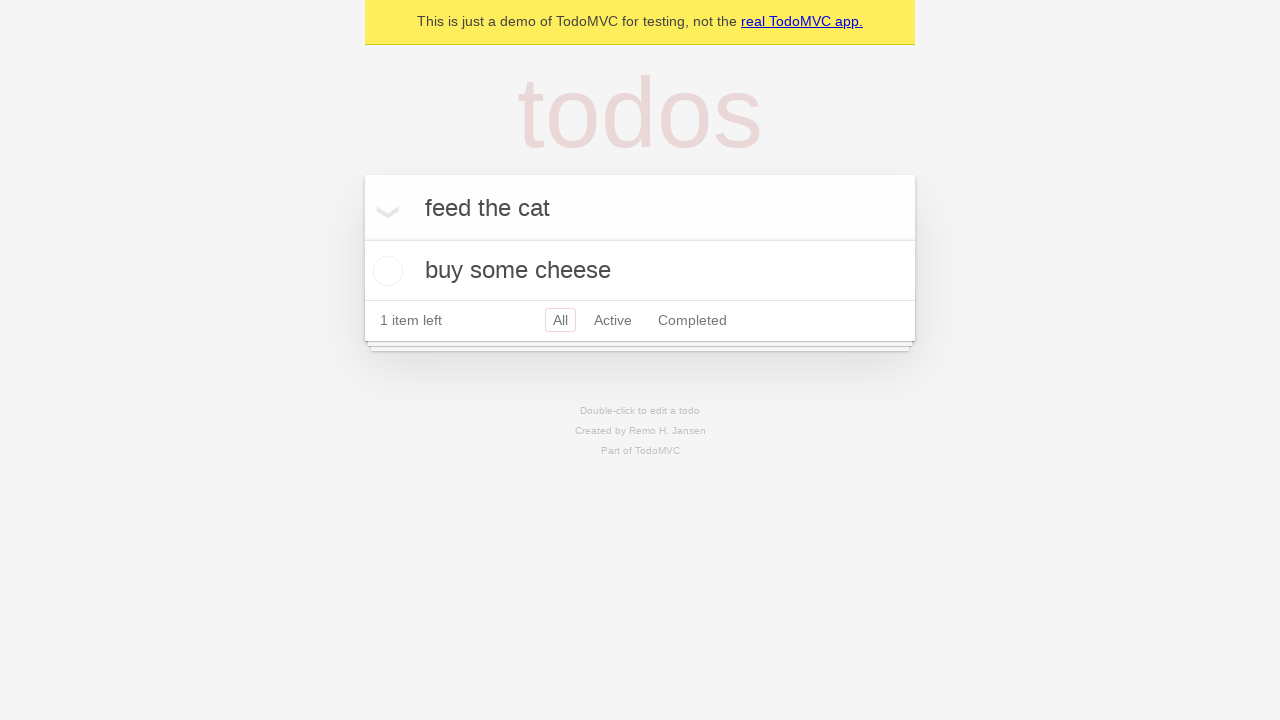

Pressed Enter to add second todo on internal:attr=[placeholder="What needs to be done?"i]
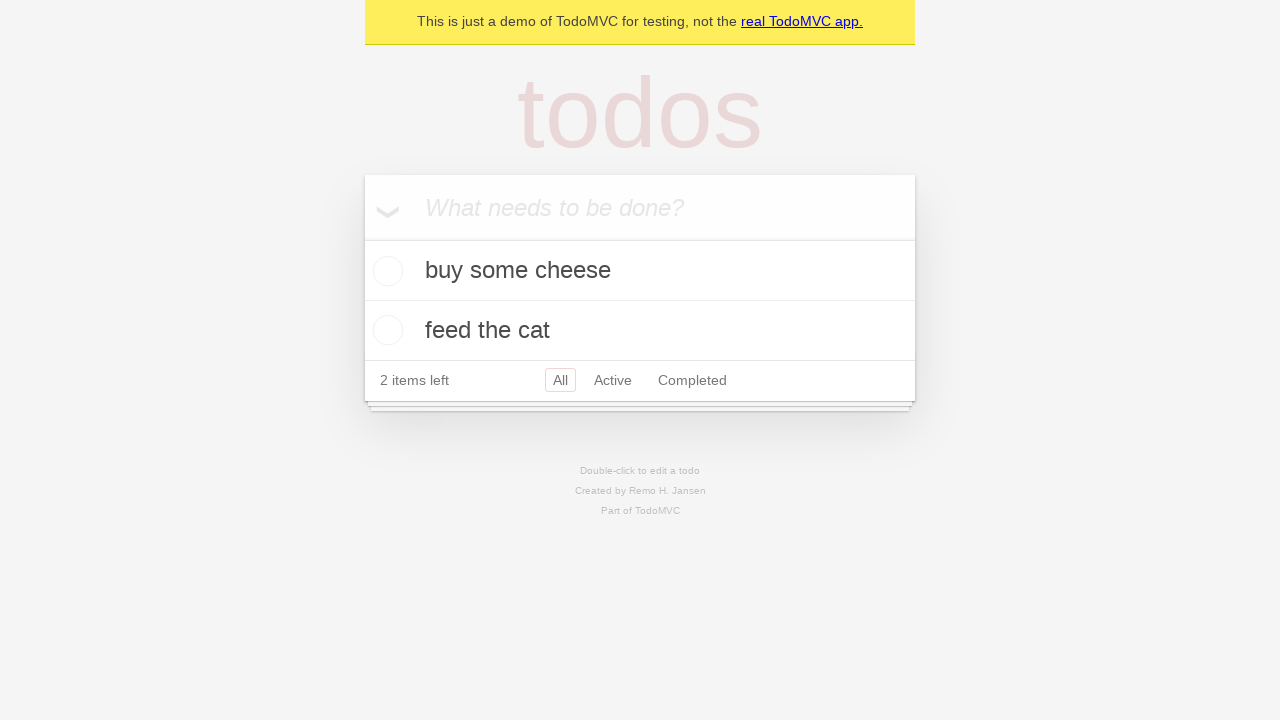

Filled todo input with 'book a doctors appointment' on internal:attr=[placeholder="What needs to be done?"i]
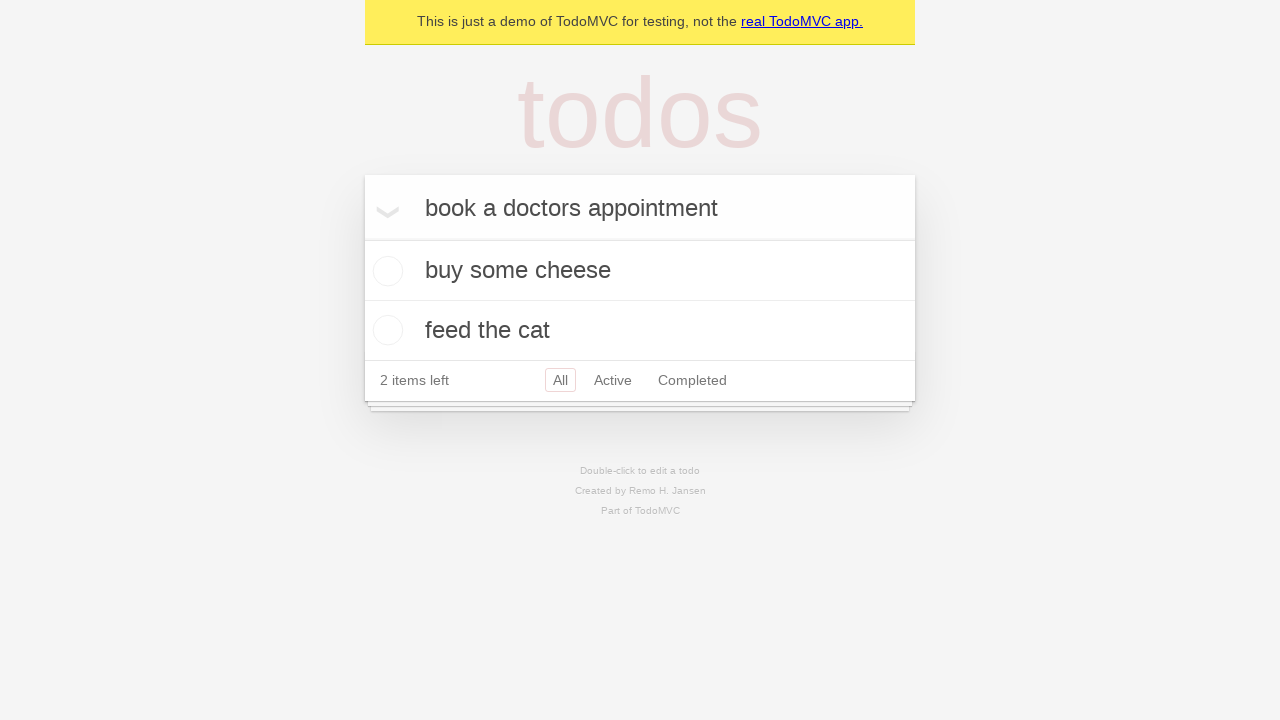

Pressed Enter to add third todo on internal:attr=[placeholder="What needs to be done?"i]
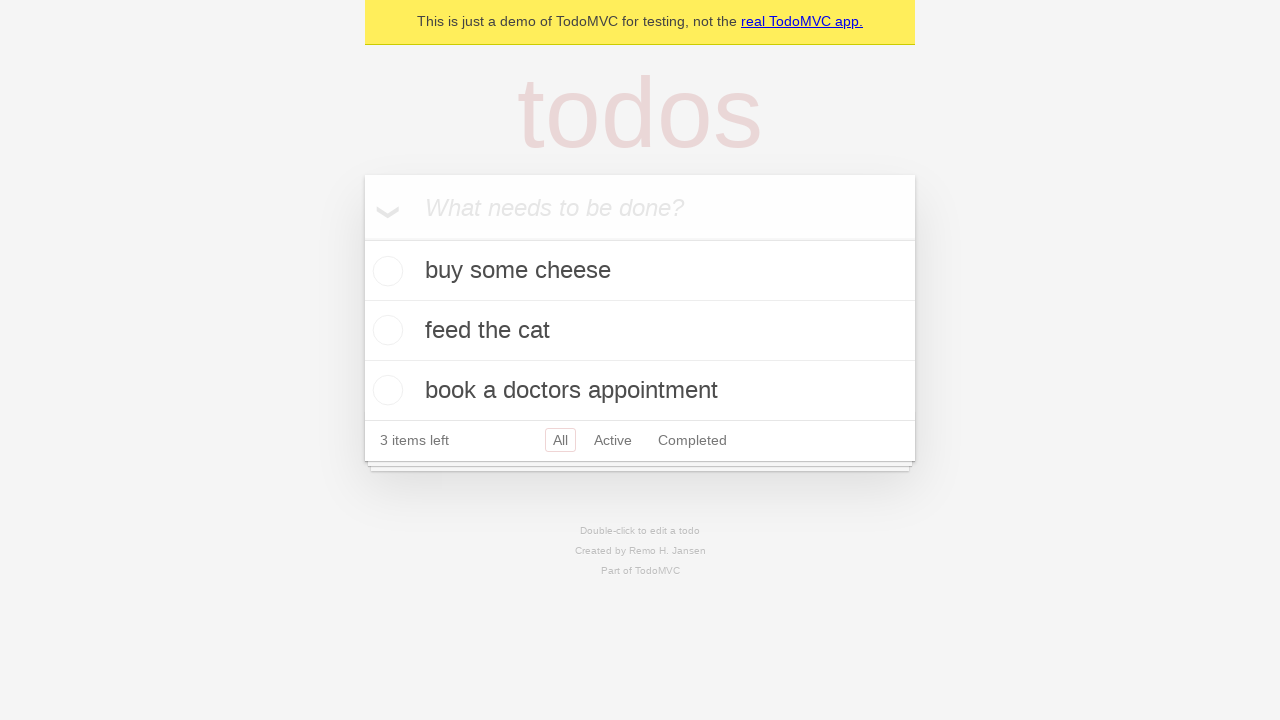

Waited for todo items to appear in the DOM
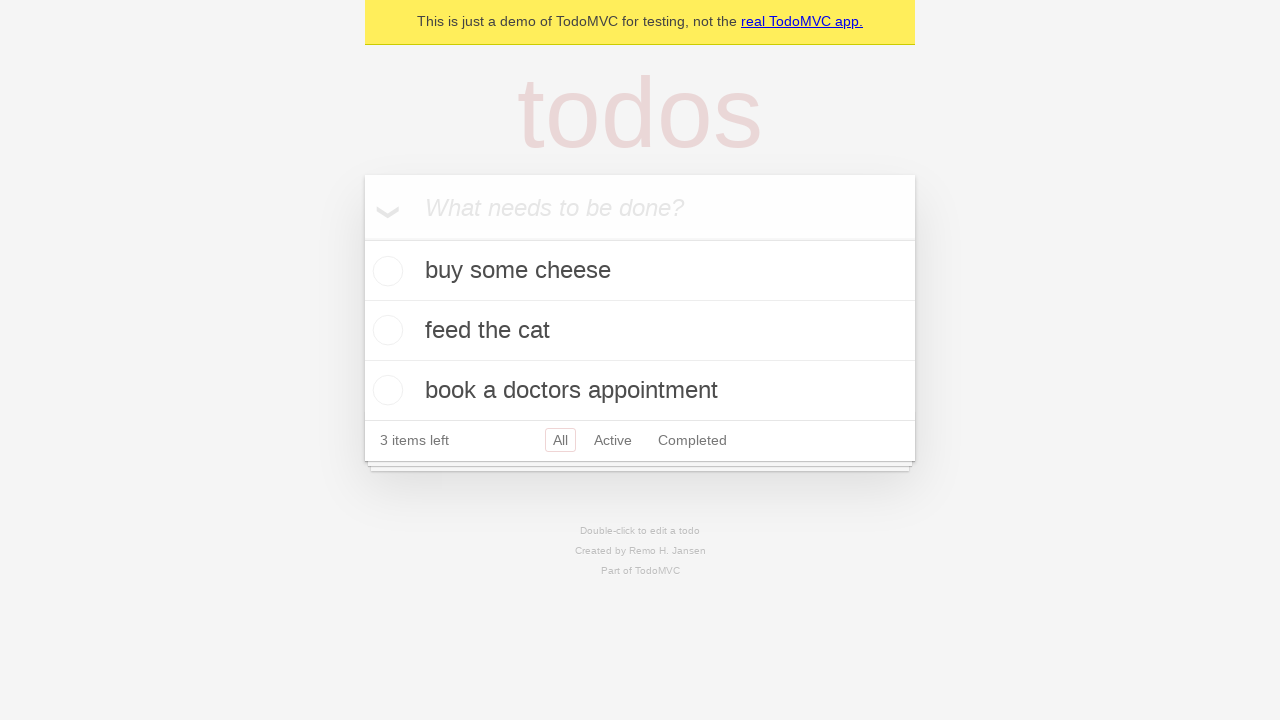

Clicked 'Mark all as complete' checkbox to toggle all todos as completed at (362, 238) on internal:label="Mark all as complete"i
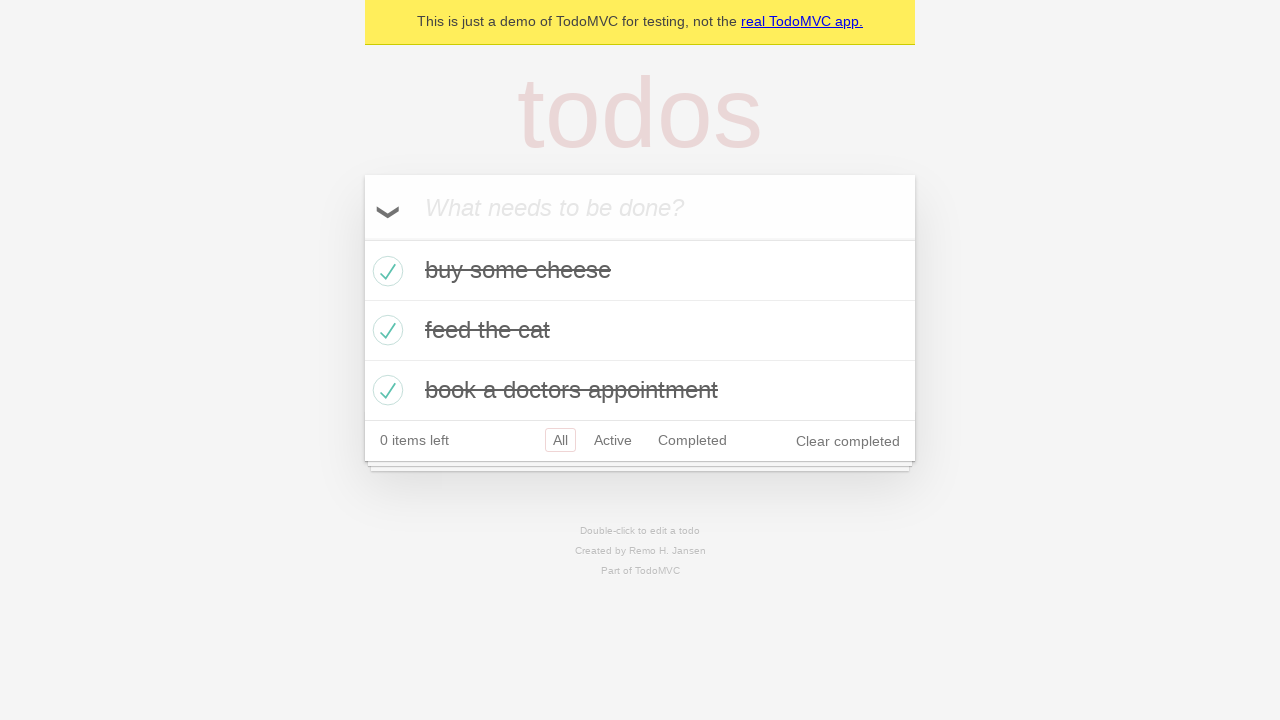

Waited for all todos to show completed state
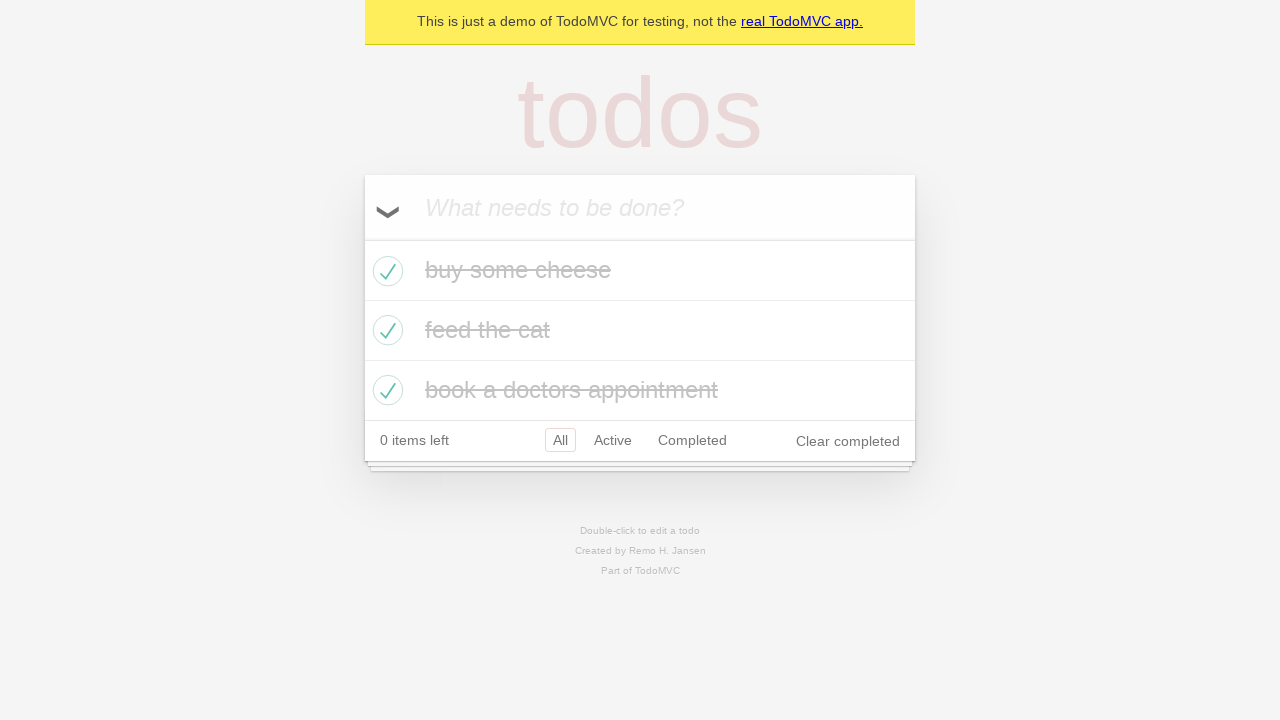

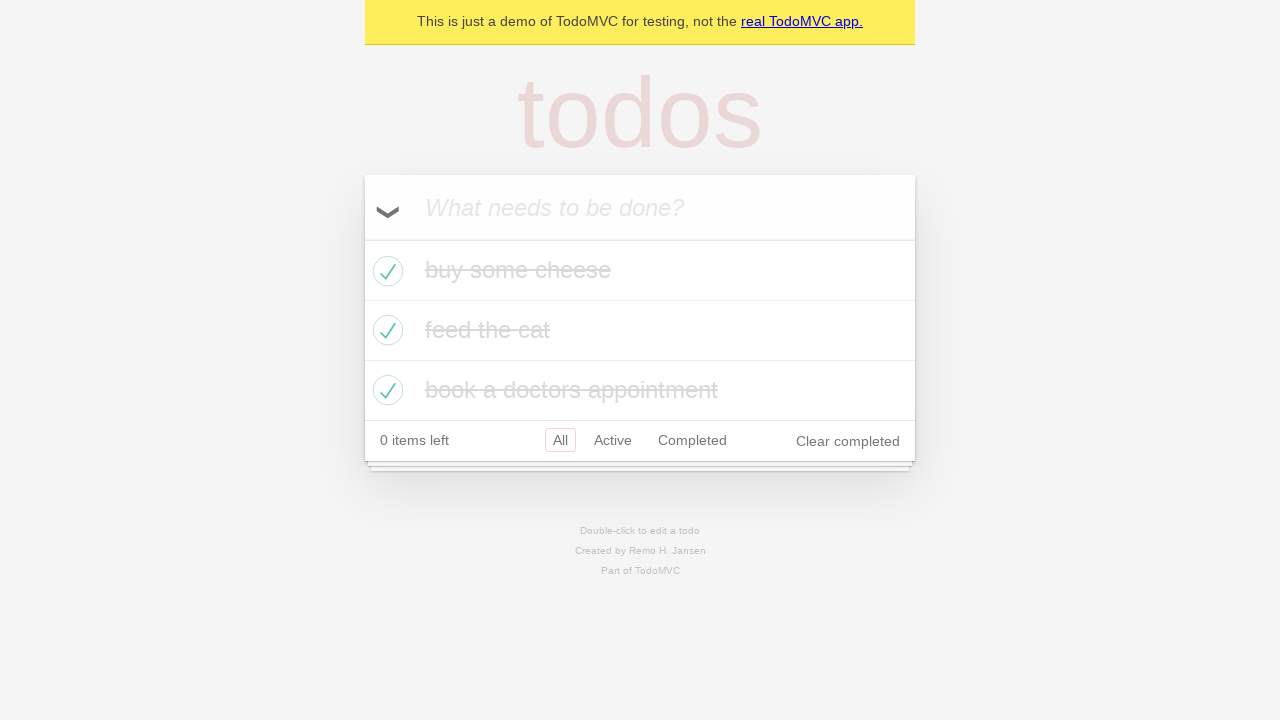